Tests opening a new browser tab, navigating to a different URL in the new tab, and verifies that two window handles exist.

Starting URL: https://the-internet.herokuapp.com/windows

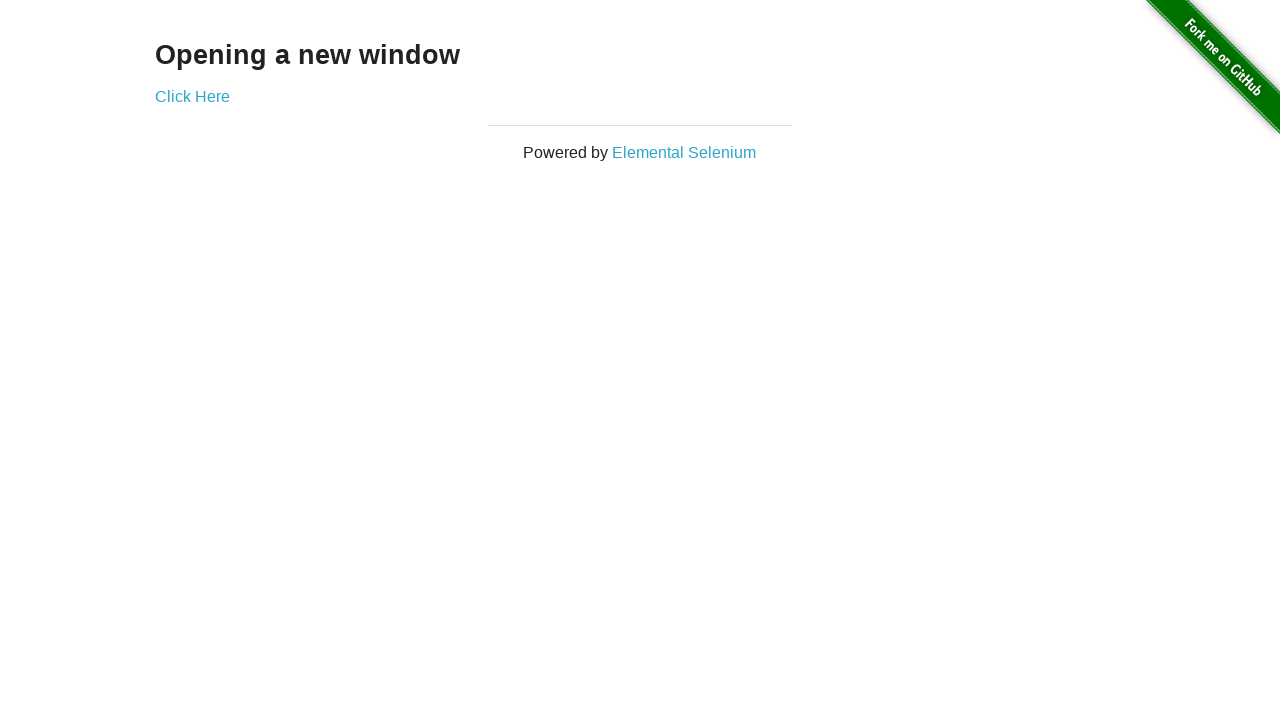

Opened a new browser tab
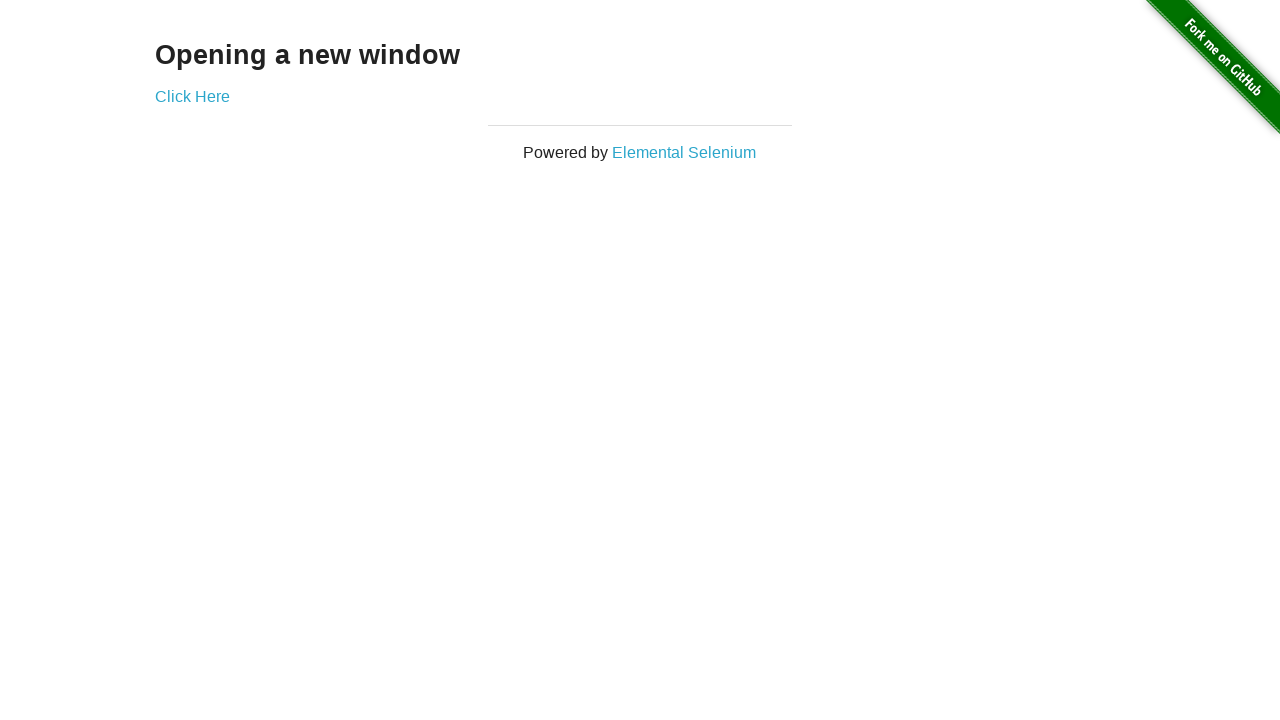

Navigated to typos page in new tab
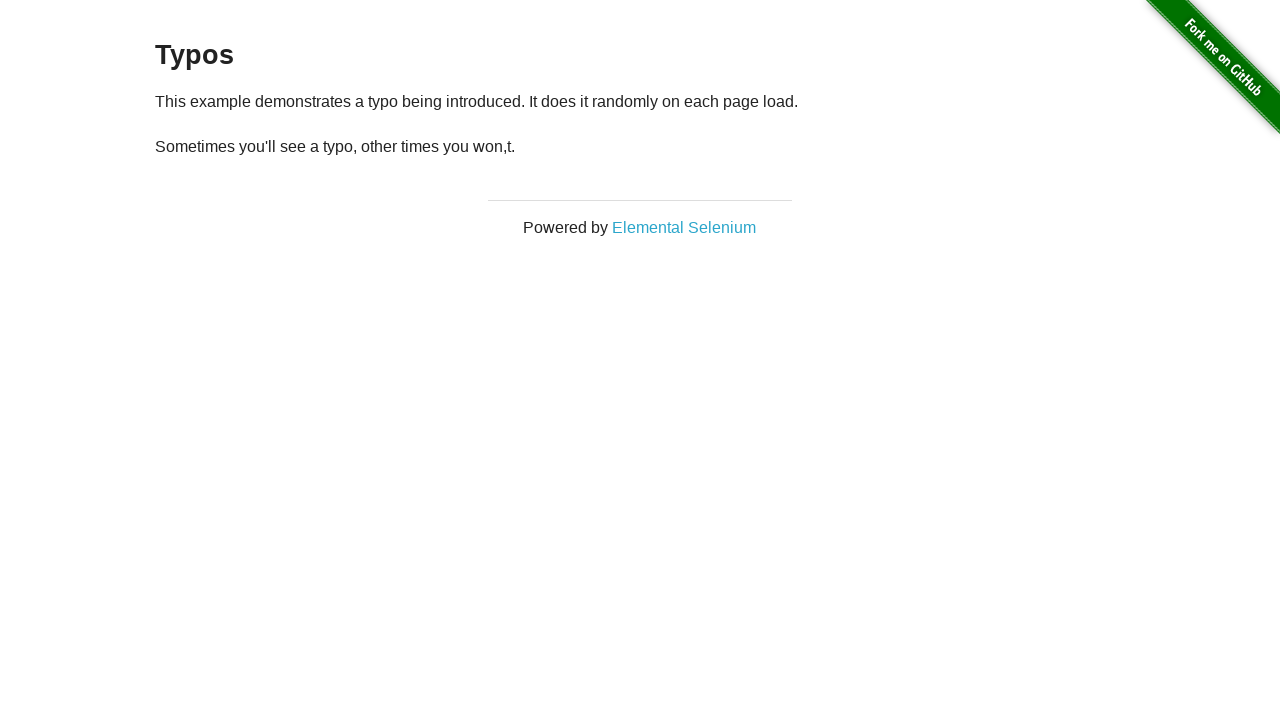

Verified that two window handles exist
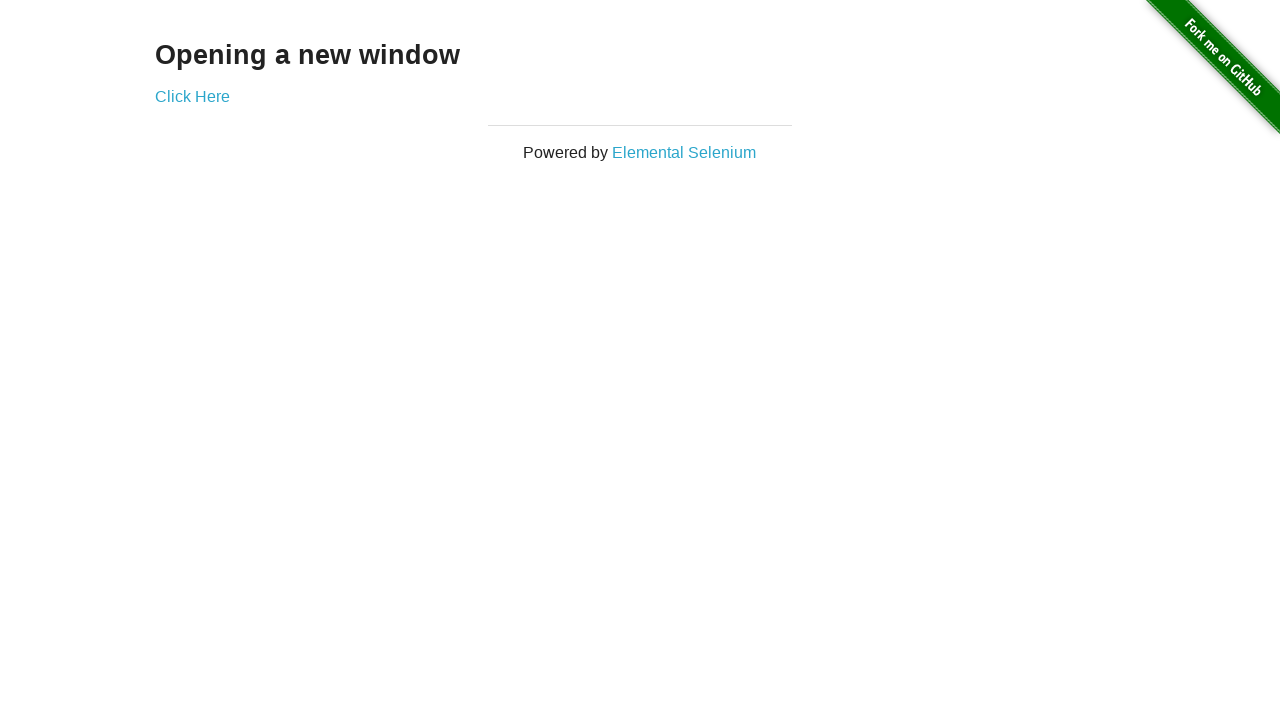

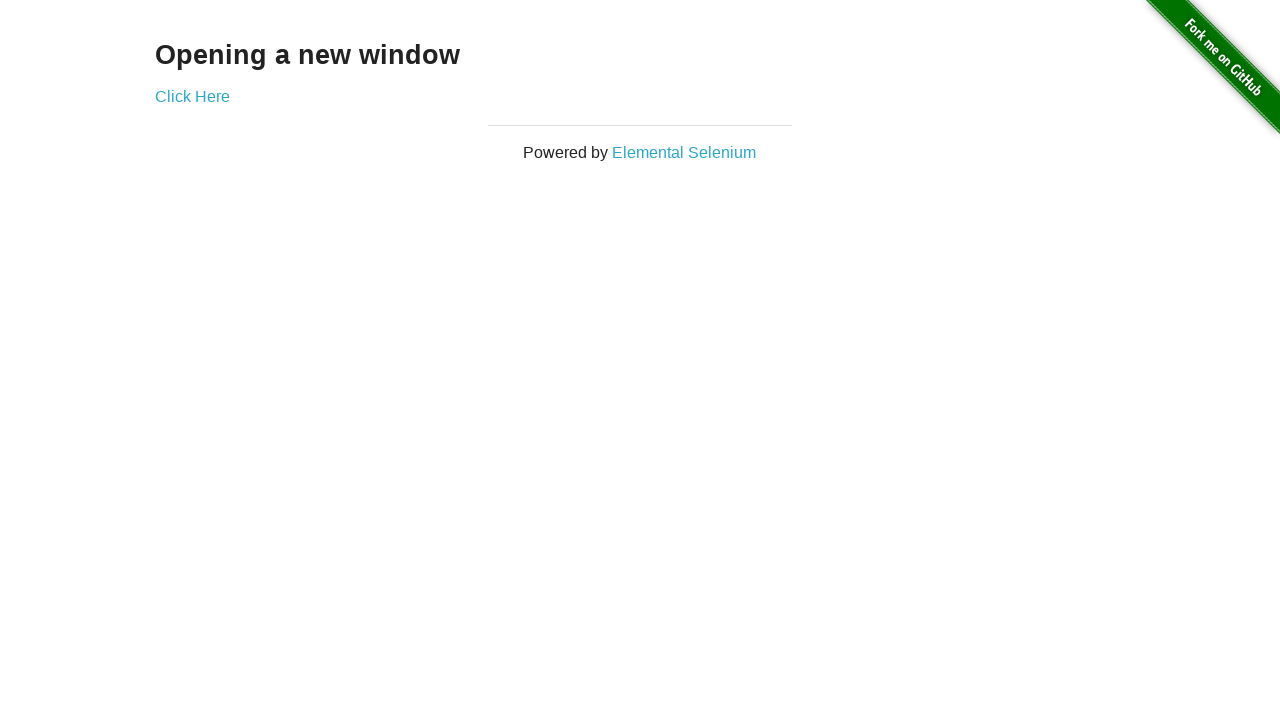